Tests the radio button functionality on DemoQA by clicking Yes and Impressive radio buttons and verifying the selection feedback, and confirming the No button is disabled.

Starting URL: https://demoqa.com/

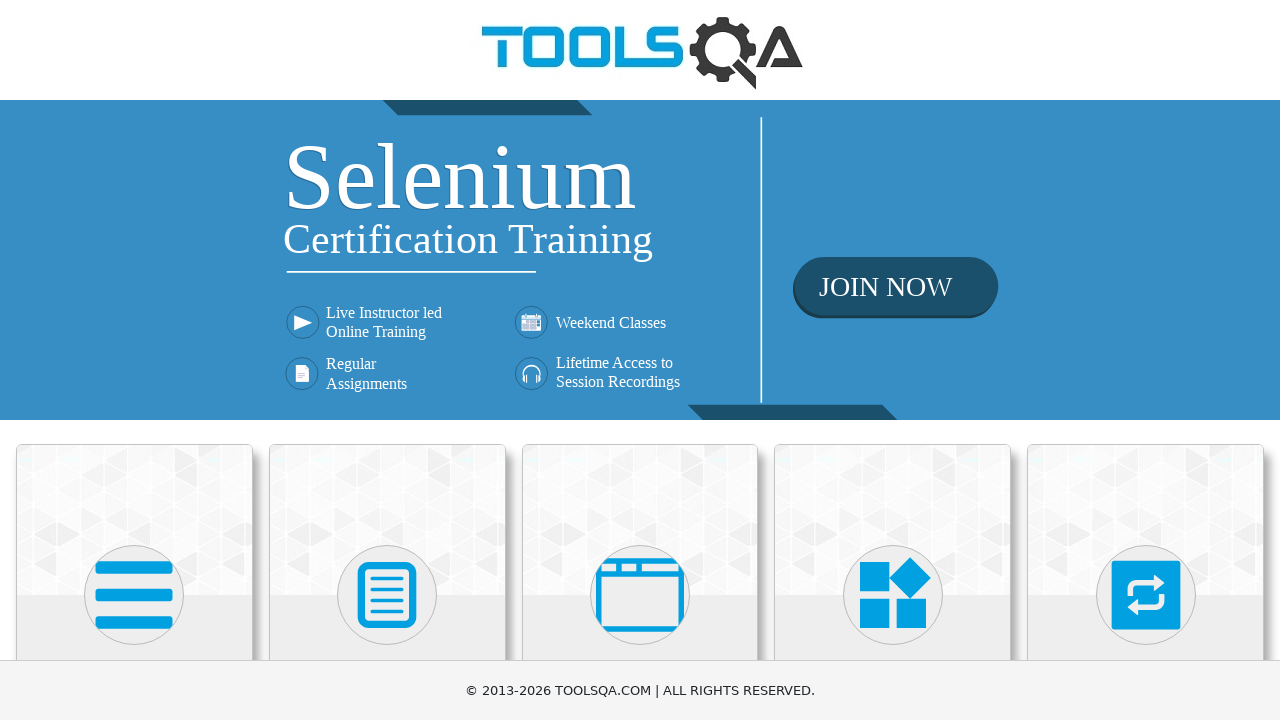

Clicked on Elements category card at (134, 520) on div.card:has-text('Elements')
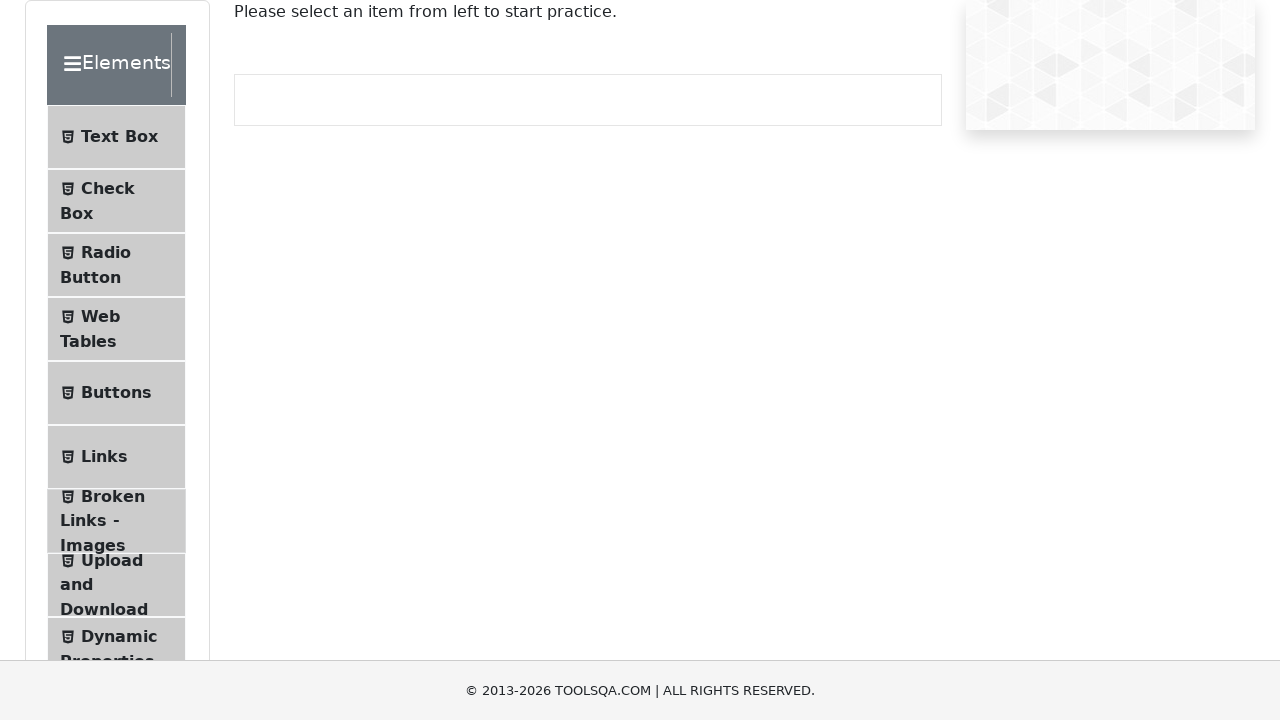

Clicked on Radio Button menu item at (106, 252) on span:has-text('Radio Button')
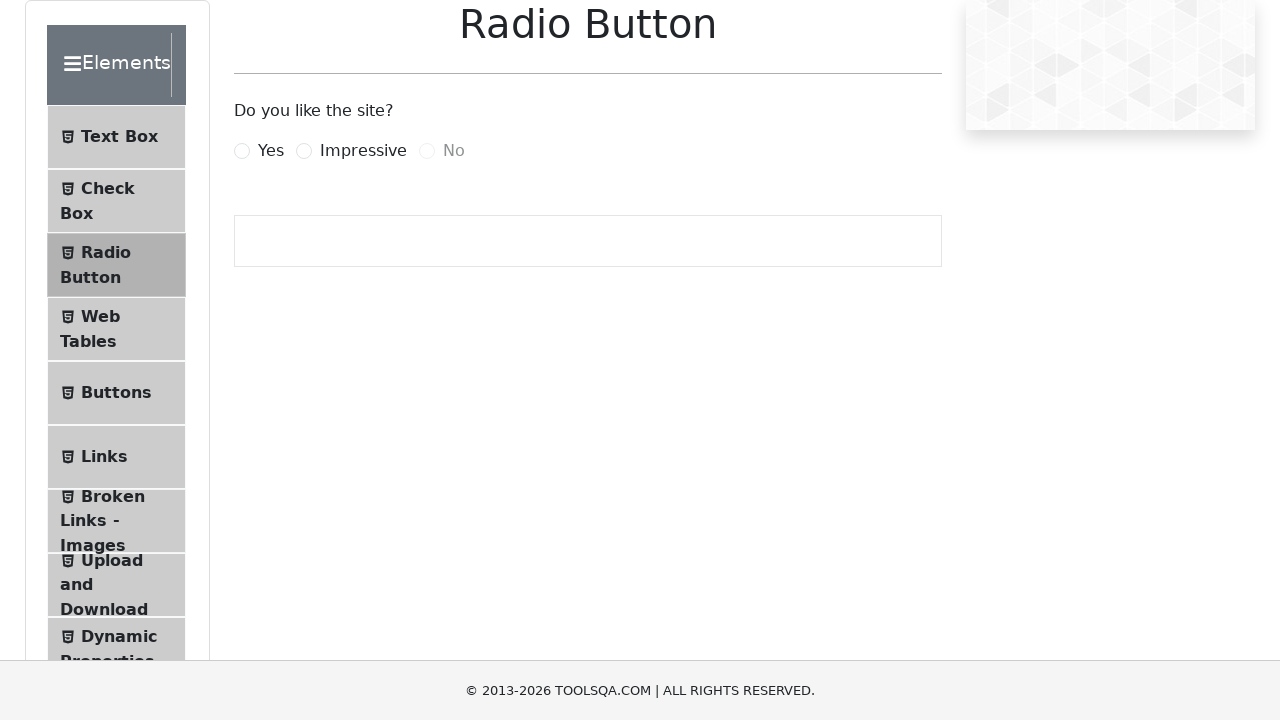

Clicked Yes radio button at (271, 151) on label[for='yesRadio']
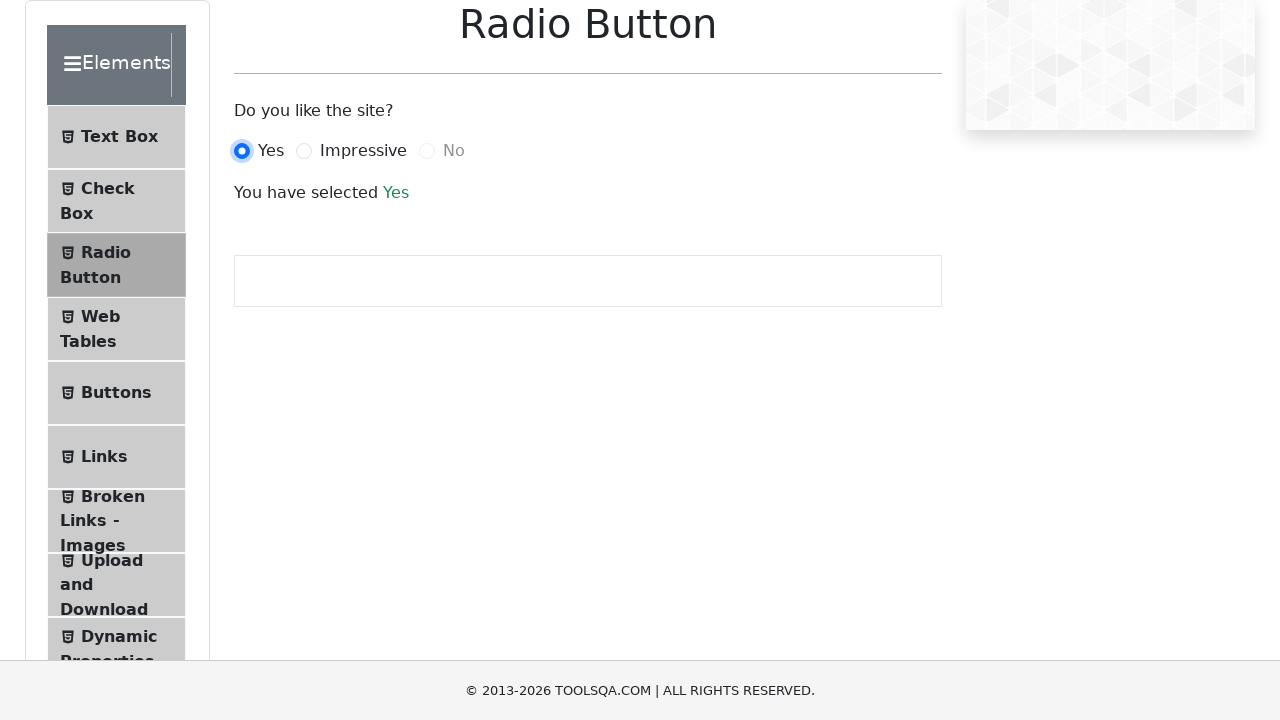

Verified Yes radio button is selected
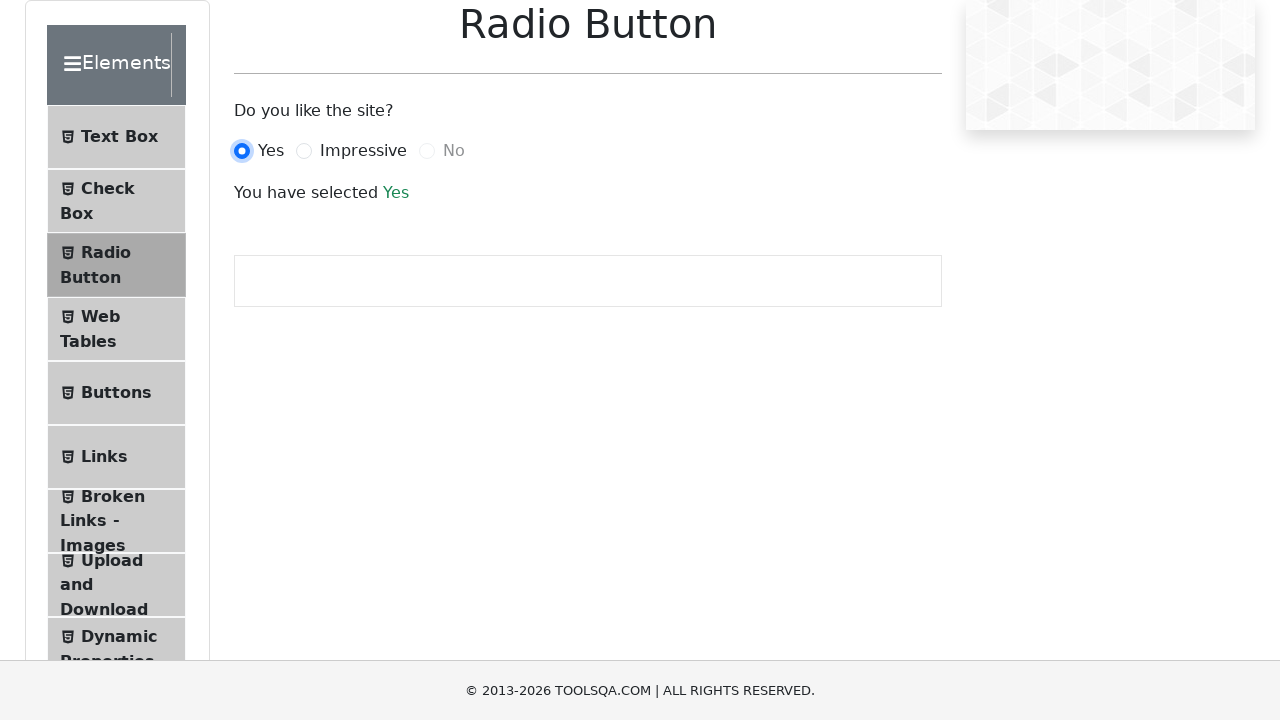

Clicked Impressive radio button at (363, 151) on label[for='impressiveRadio']
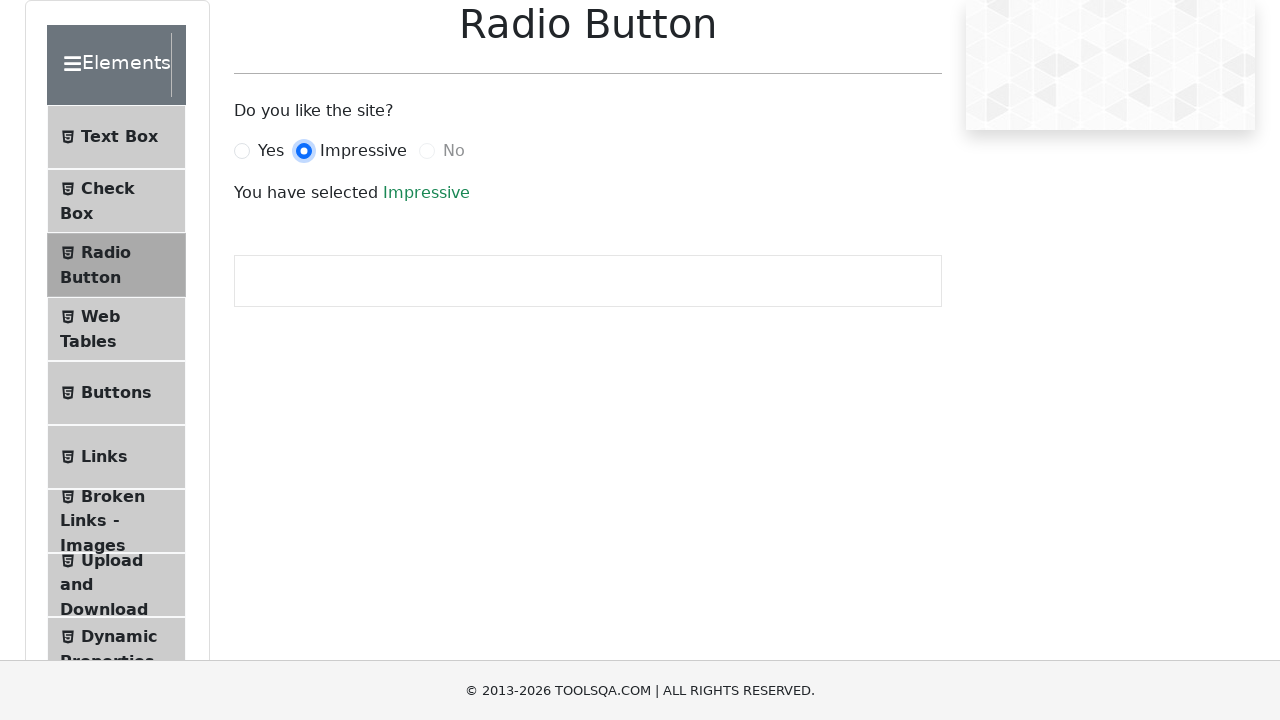

Verified Impressive radio button is selected
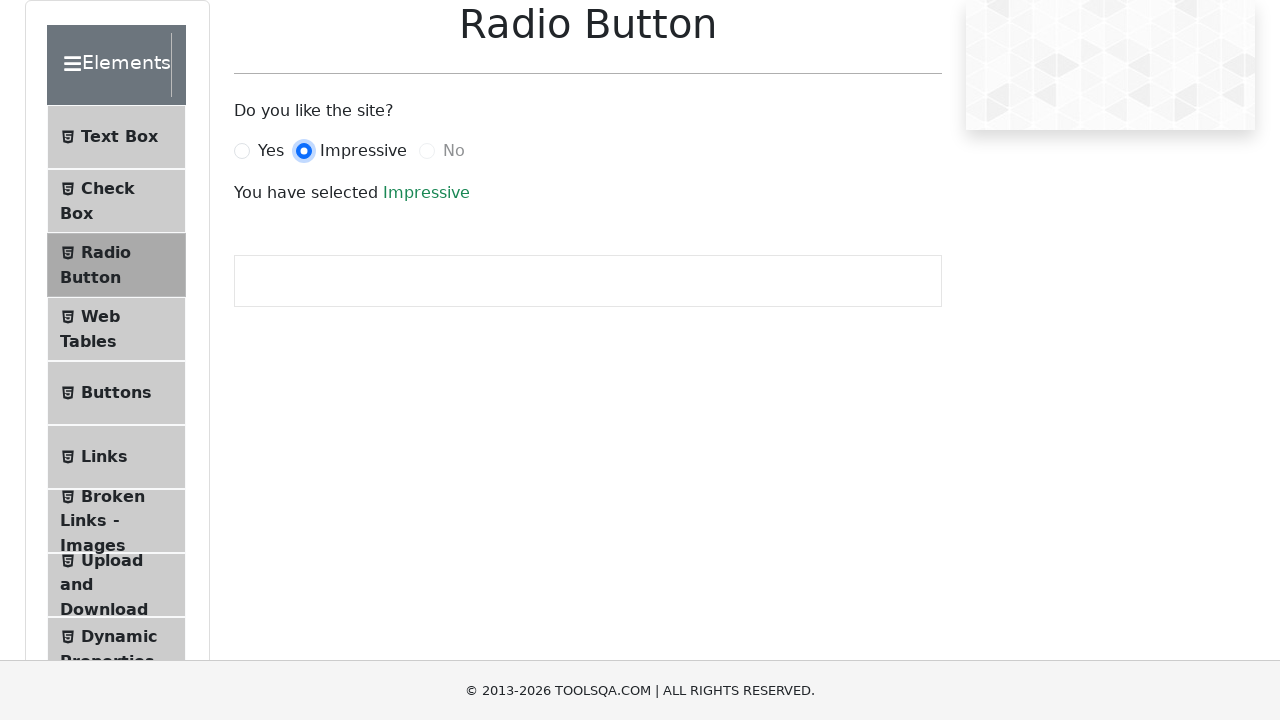

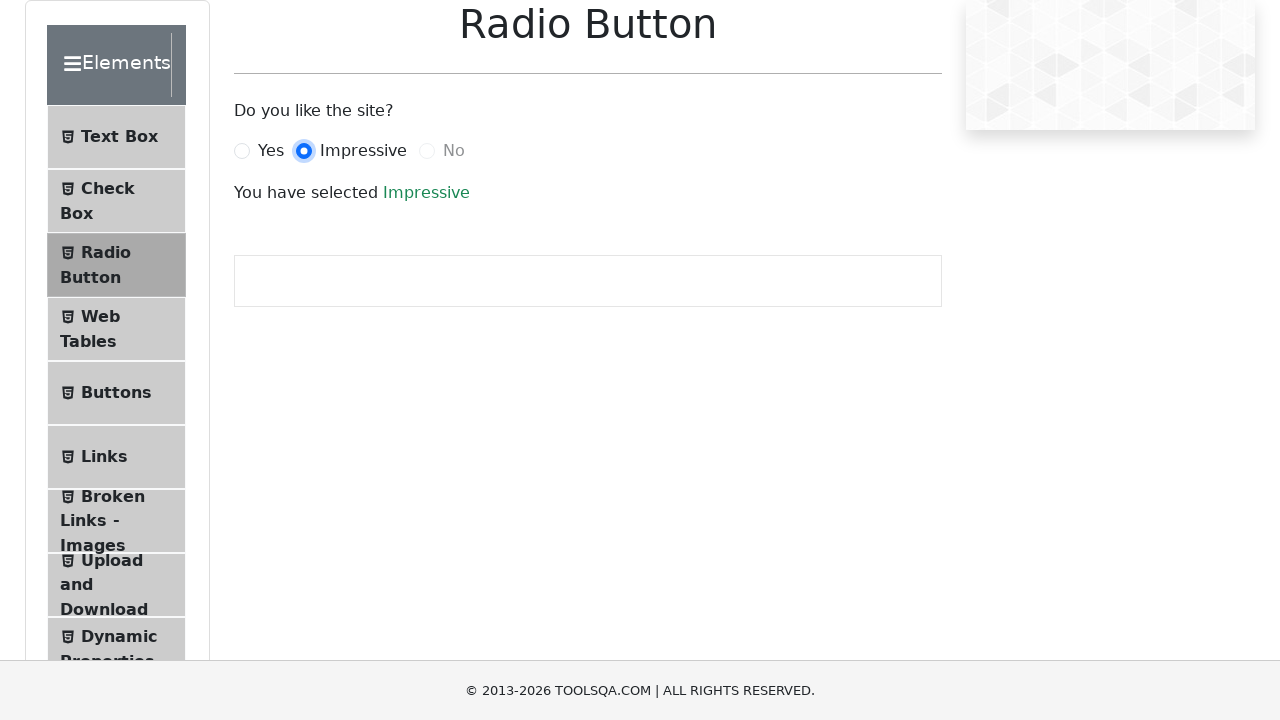